Tests various browser interactions on a tutorials website including alert handling, navigation through menus, scrolling, hovering, and dropdown selection

Starting URL: https://www.hyrtutorials.com/p/alertsdemo.html

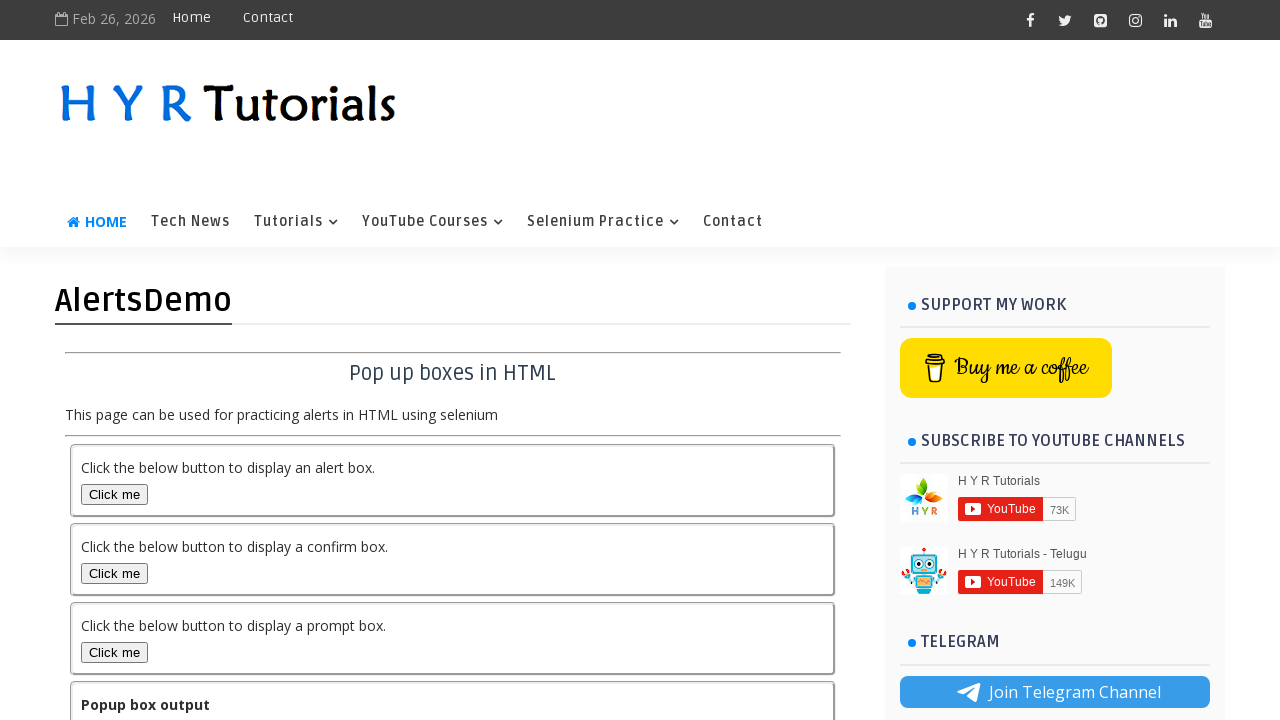

Clicked on Selenium Practice link at (603, 222) on a:has-text('Selenium Practice')
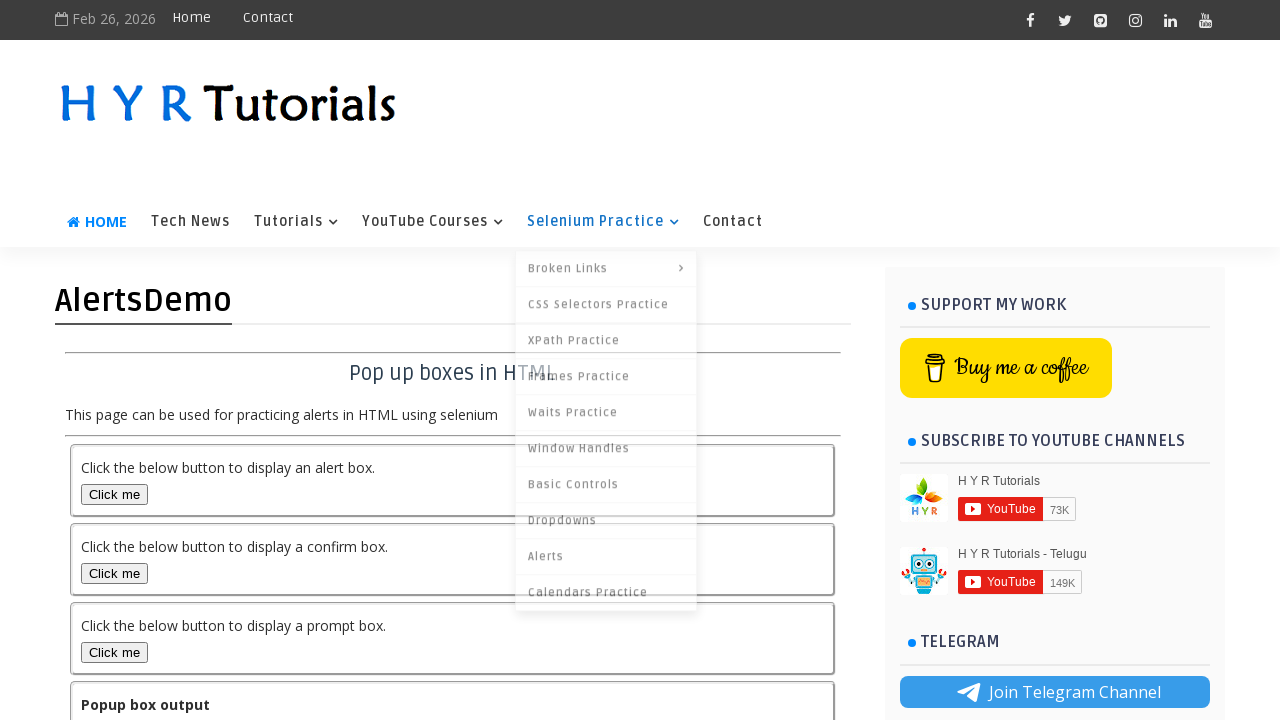

Located all Alert links in the menu
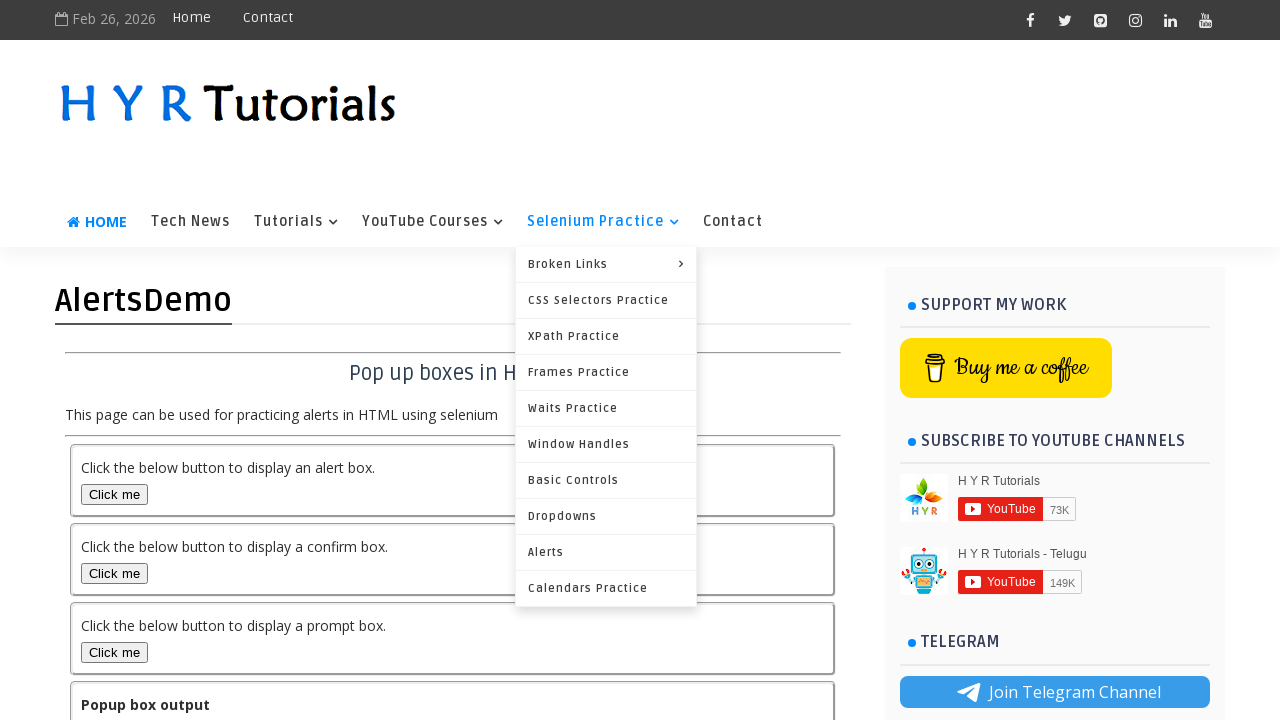

Clicked on Alert link from menu at (606, 552) on xpath=//*[contains(@name,'Main Menu')]/div/ul/li[4]/ul/li/a >> nth=8
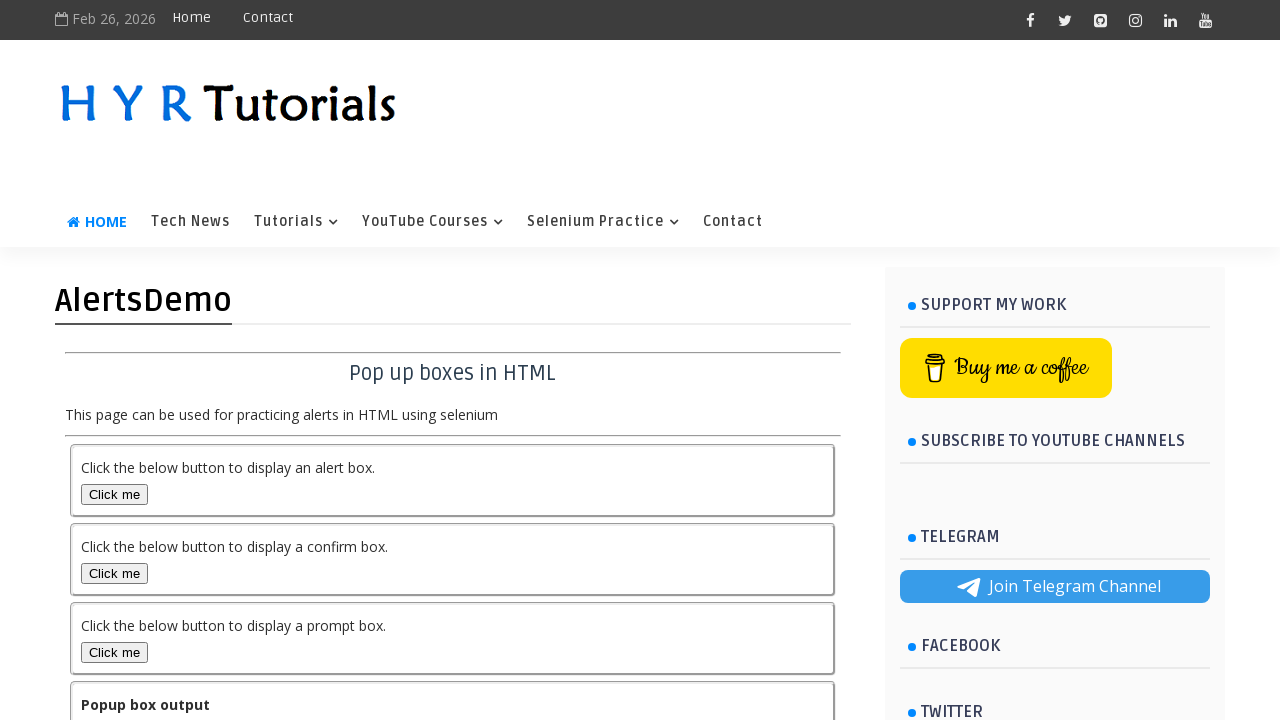

Clicked on alertBox button at (114, 494) on #alertBox
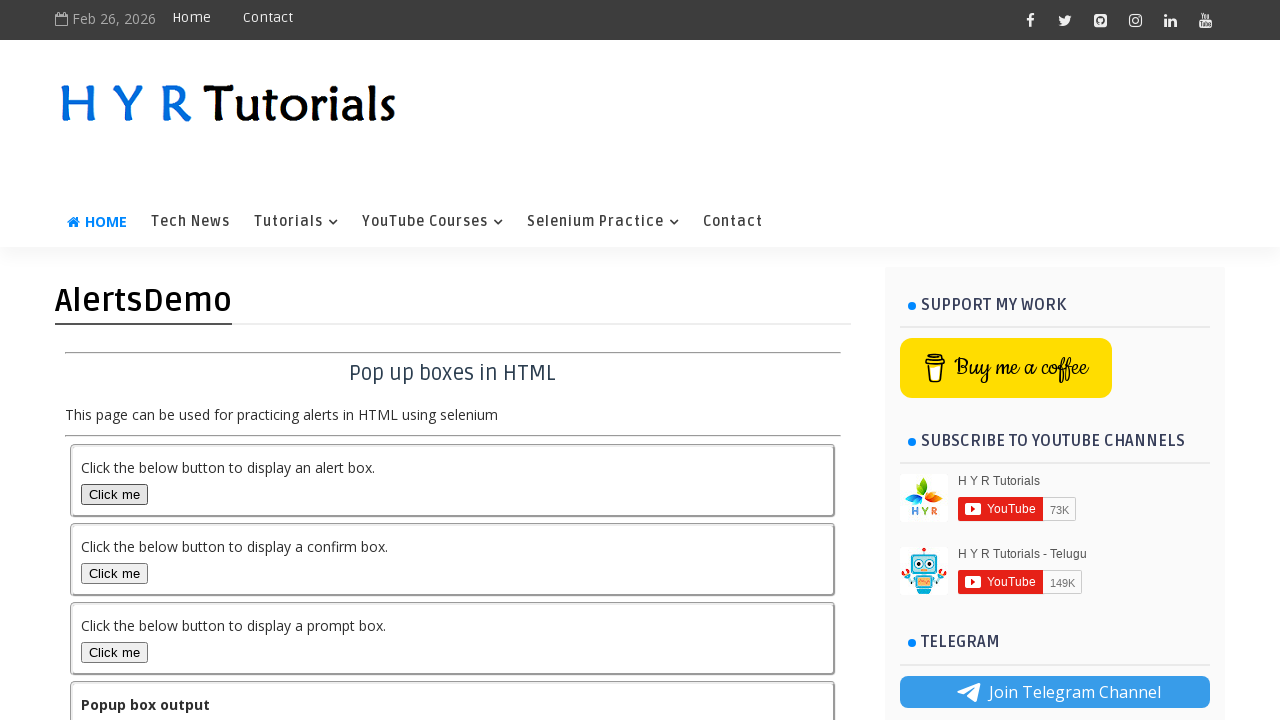

Set up dialog handler for simple alert and accepted it
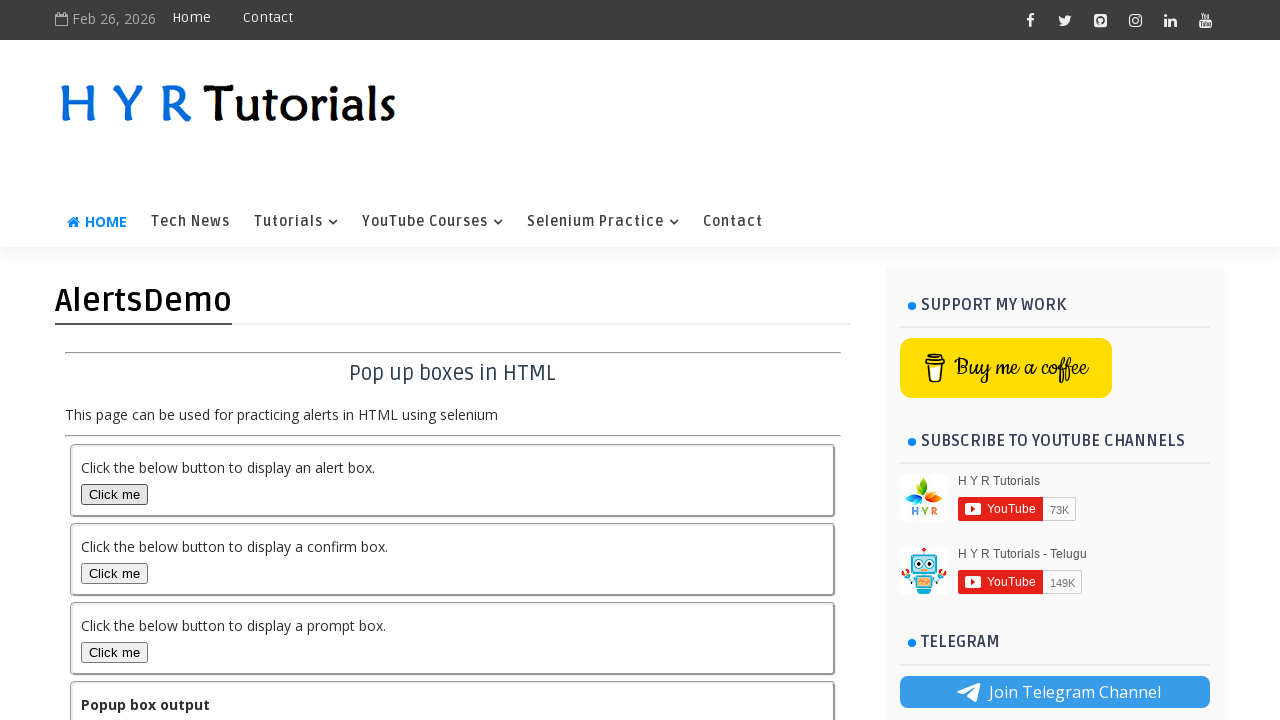

Clicked on confirmBox button at (114, 573) on #confirmBox
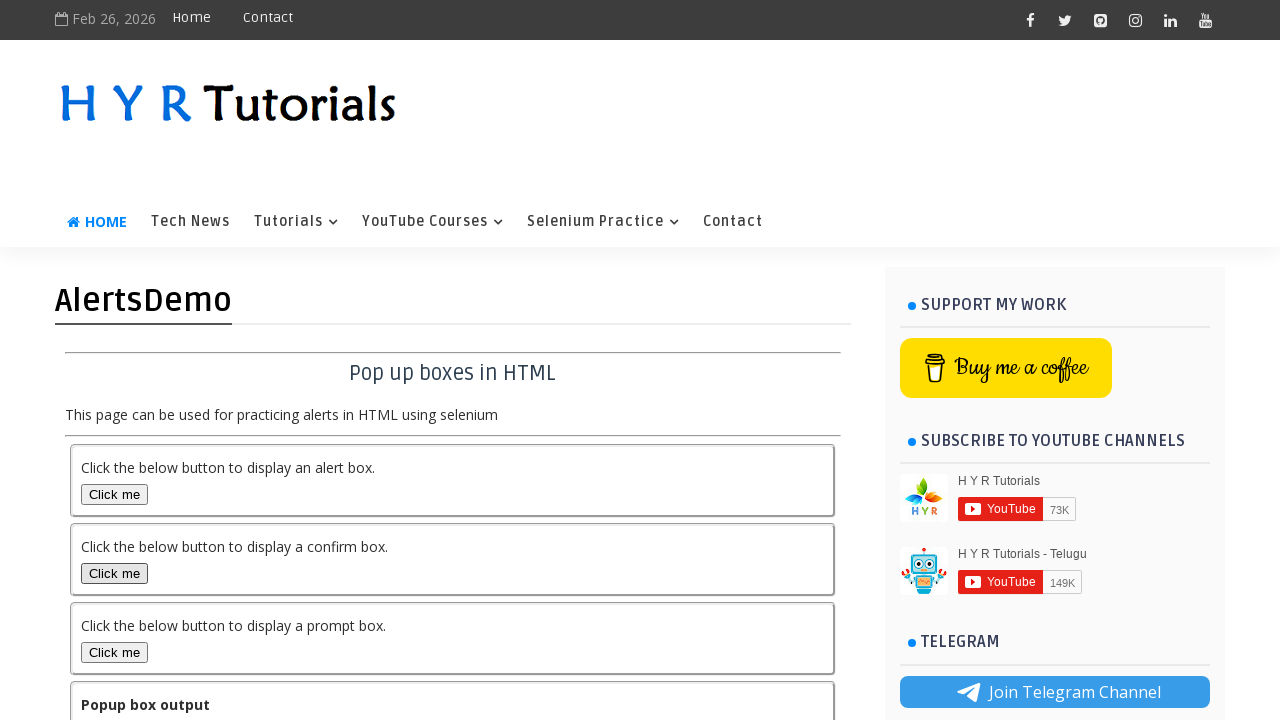

Set up dialog handler for confirm alert and accepted it
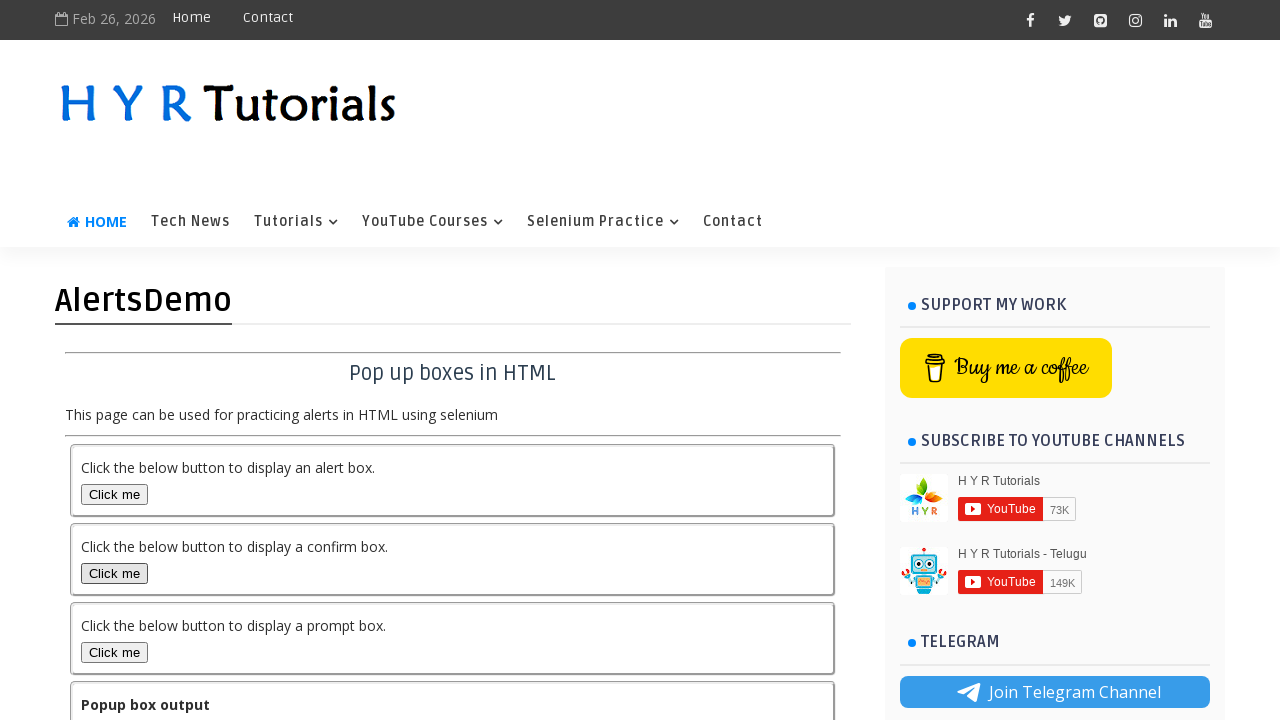

Set up dialog handler for prompt alert
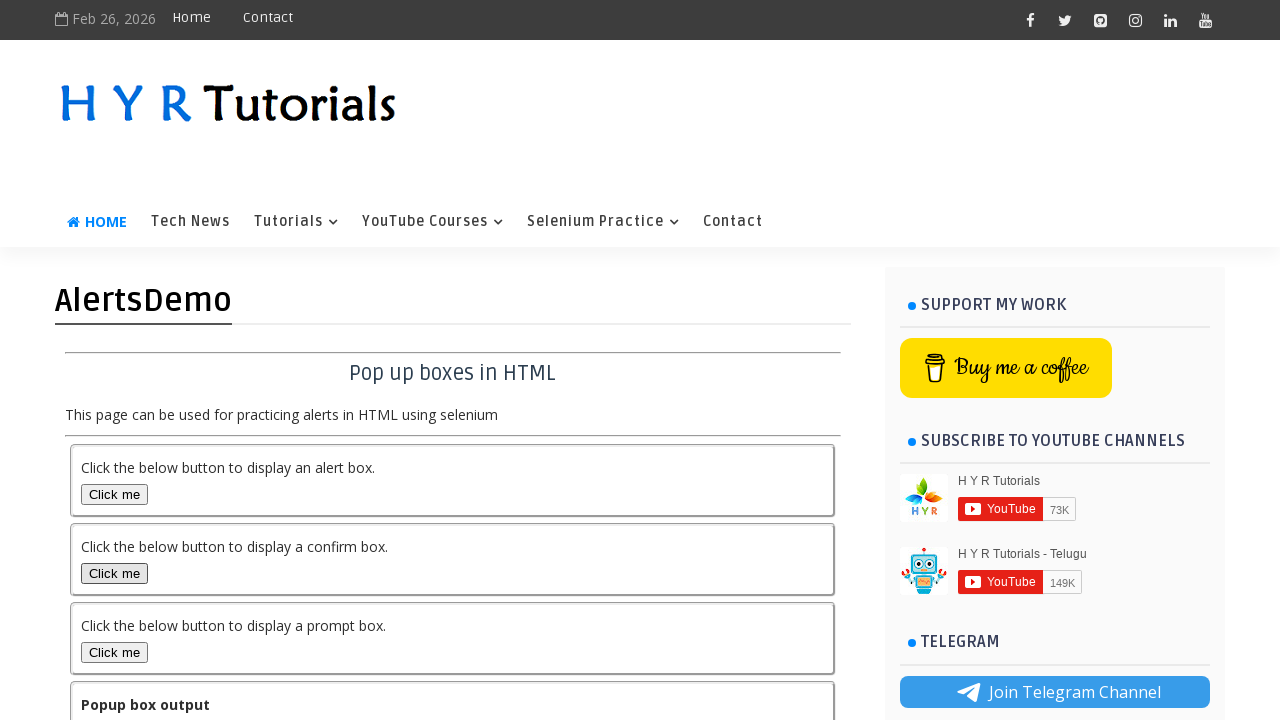

Clicked on promptBox button and entered 'Raju' in prompt at (114, 652) on #promptBox
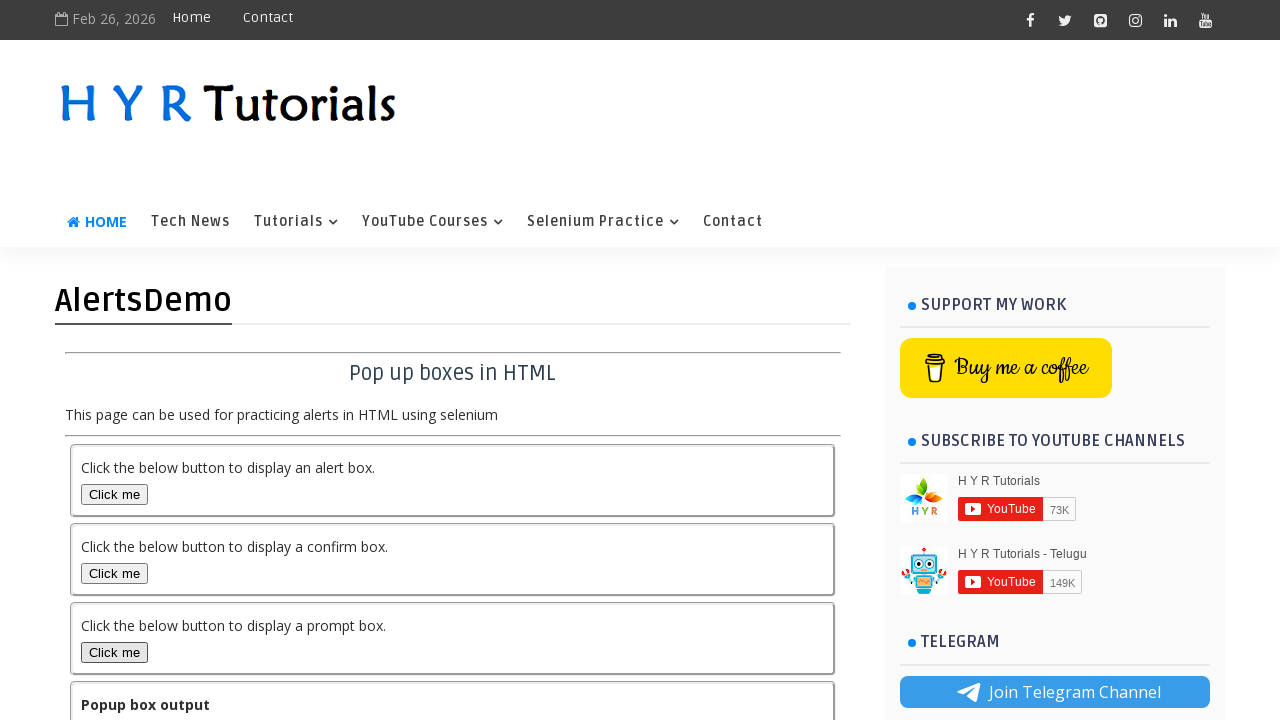

Scrolled down the page by 1000 pixels
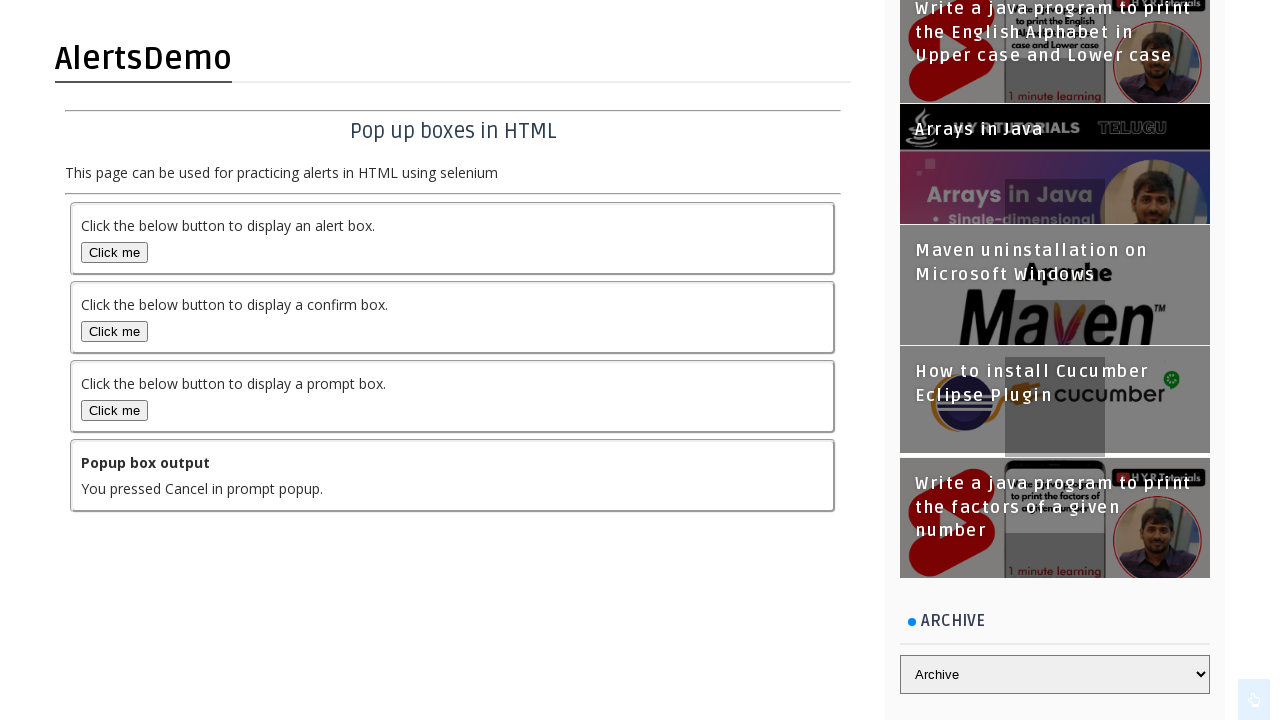

Hovered over Tutorials menu at (296, 222) on a:has-text('Tutorials')
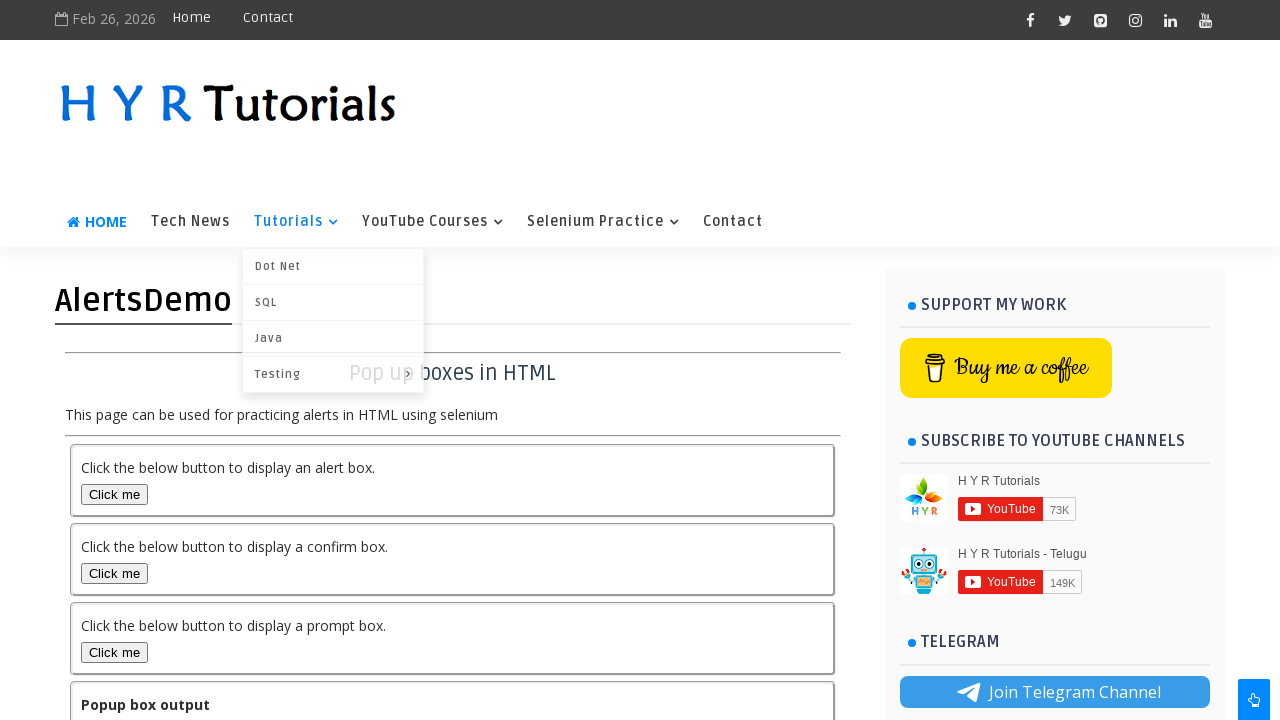

Hovered over the 4th item in the Tutorials submenu at (603, 222) on xpath=//*[contains(@id,'LinkList210')]/ul/li[4]
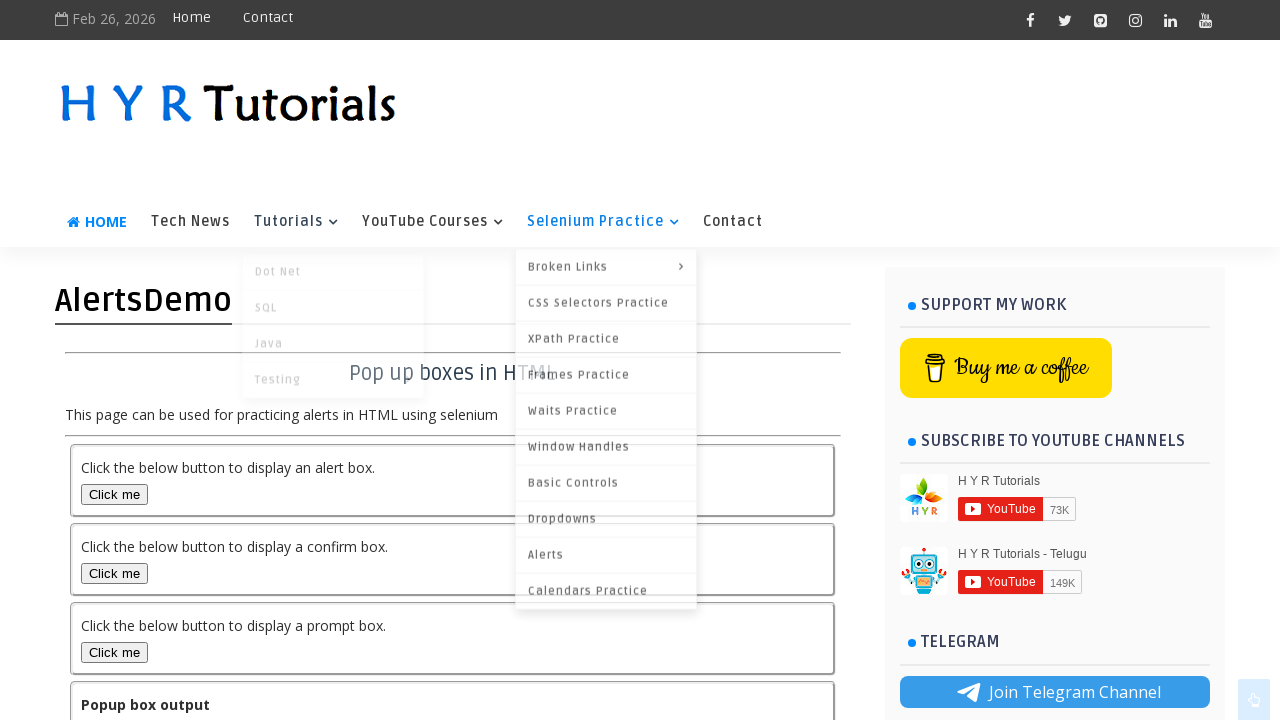

Located all dropdown links in submenu
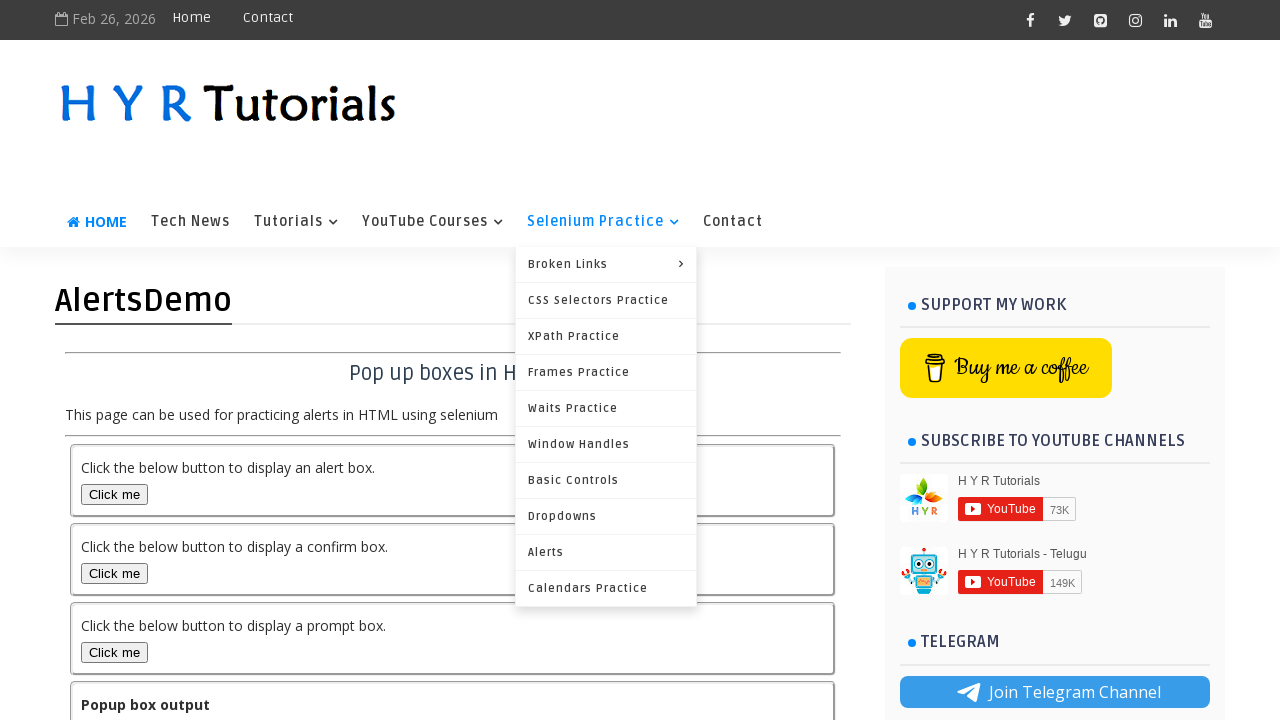

Clicked on Dropdowns link at (606, 516) on xpath=//*[contains(@id,'LinkList210')]/ul/li[4]/ul/li/a >> nth=7
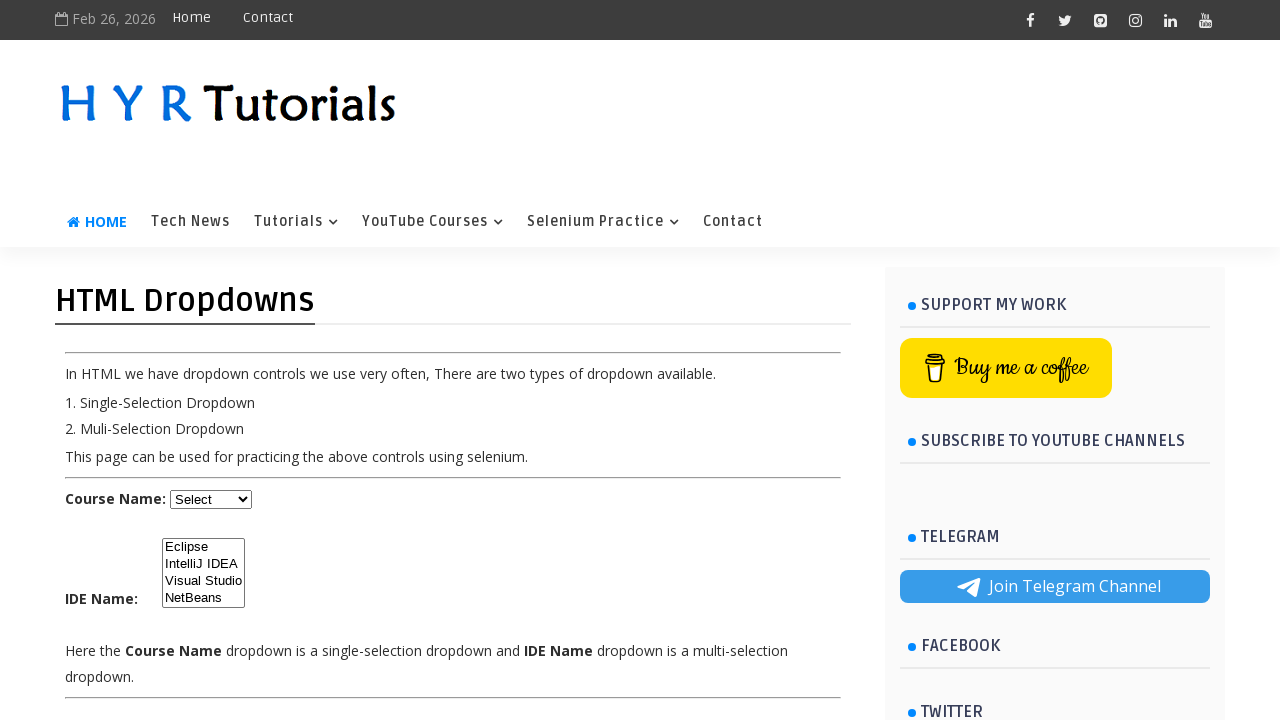

Selected option at index 1 from course dropdown on #course
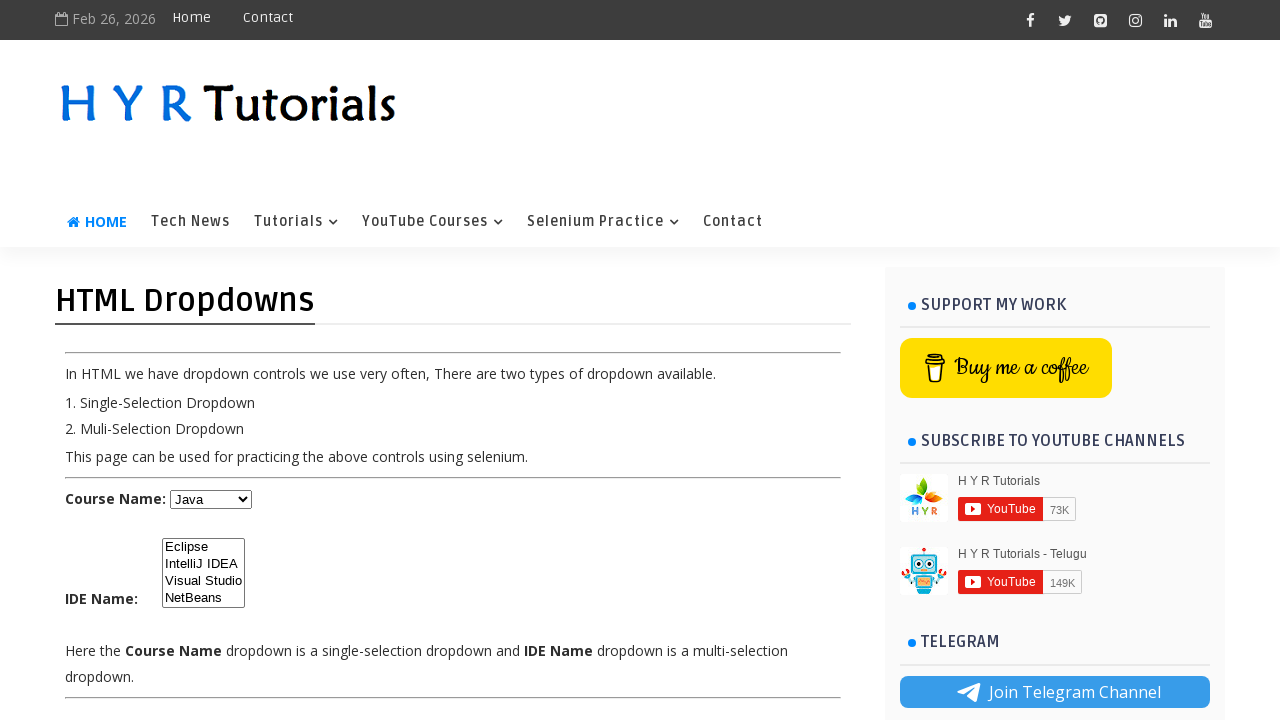

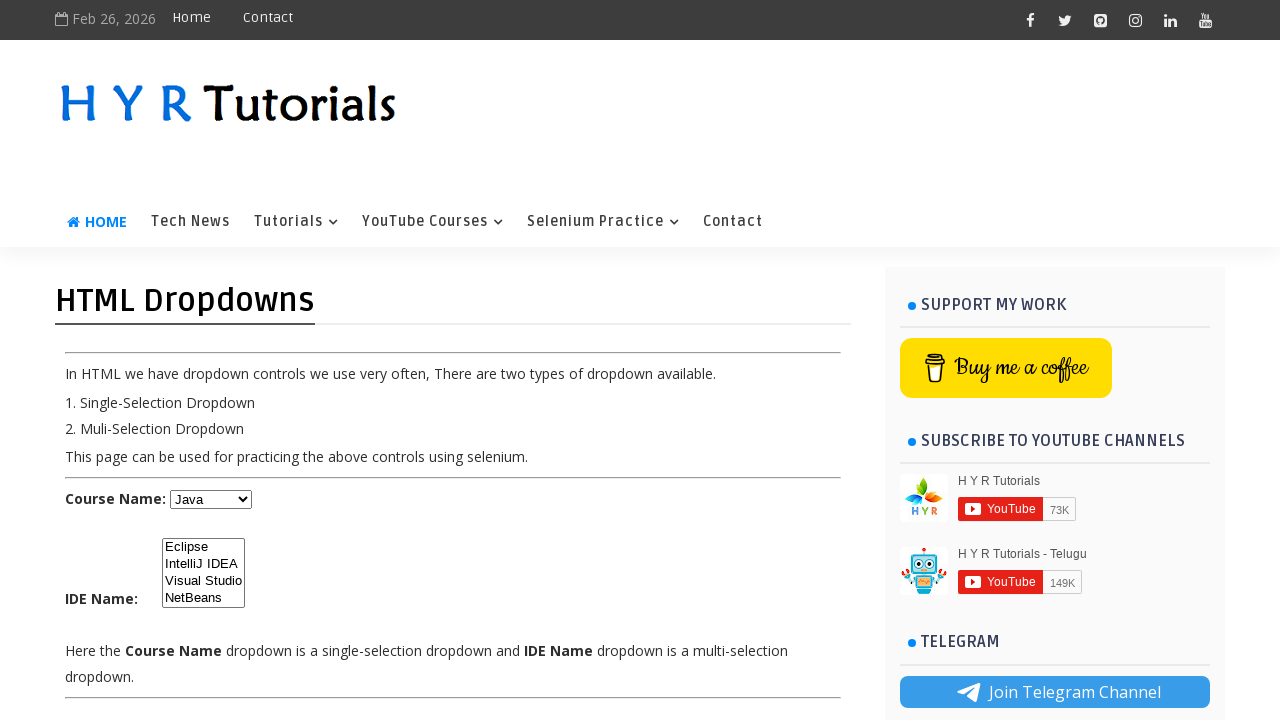